Tests the add-to-cart functionality on BrowserStack's demo e-commerce site by clicking the add to cart button for a product and verifying the product appears in the cart pane.

Starting URL: https://bstackdemo.com/

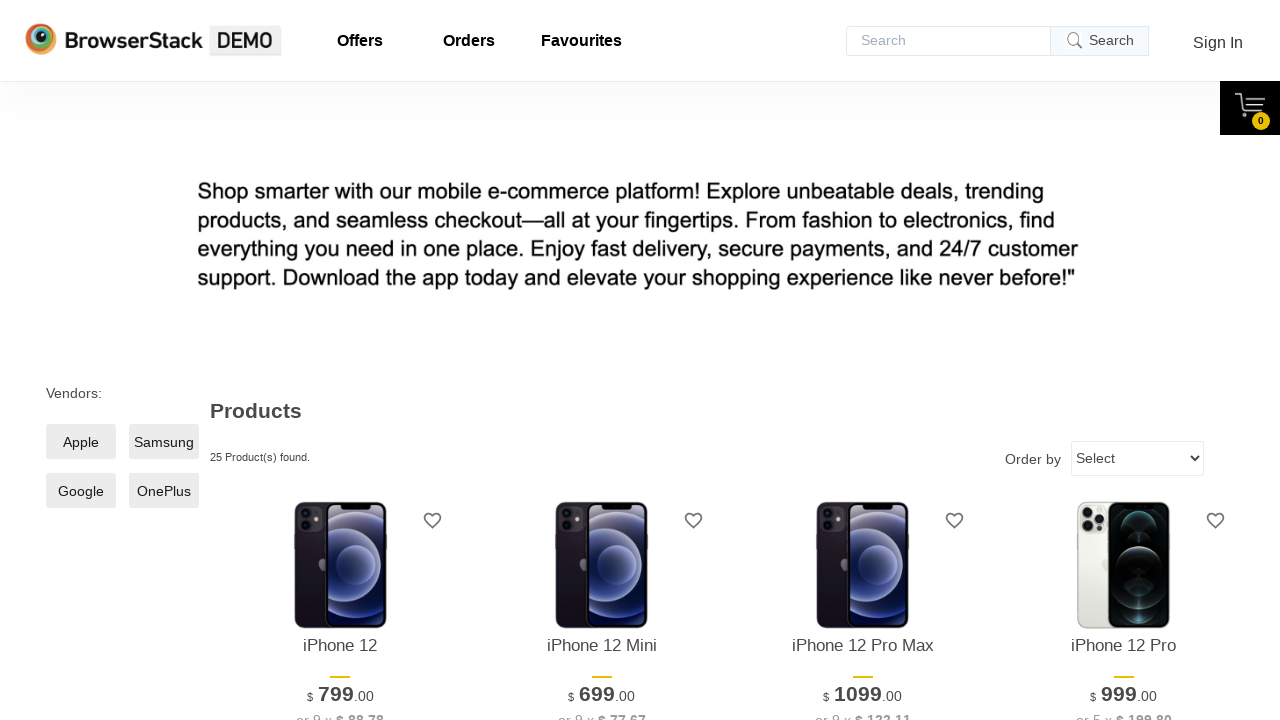

Page loaded (domcontentloaded state)
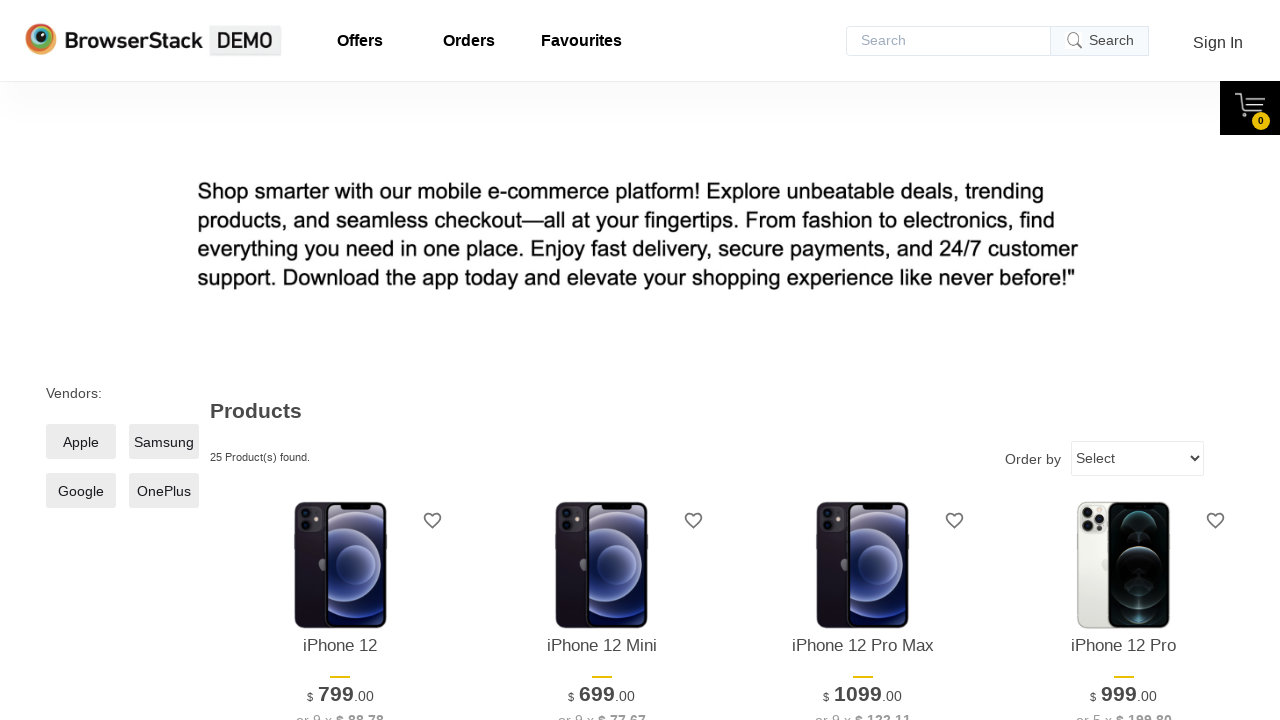

First product element became visible
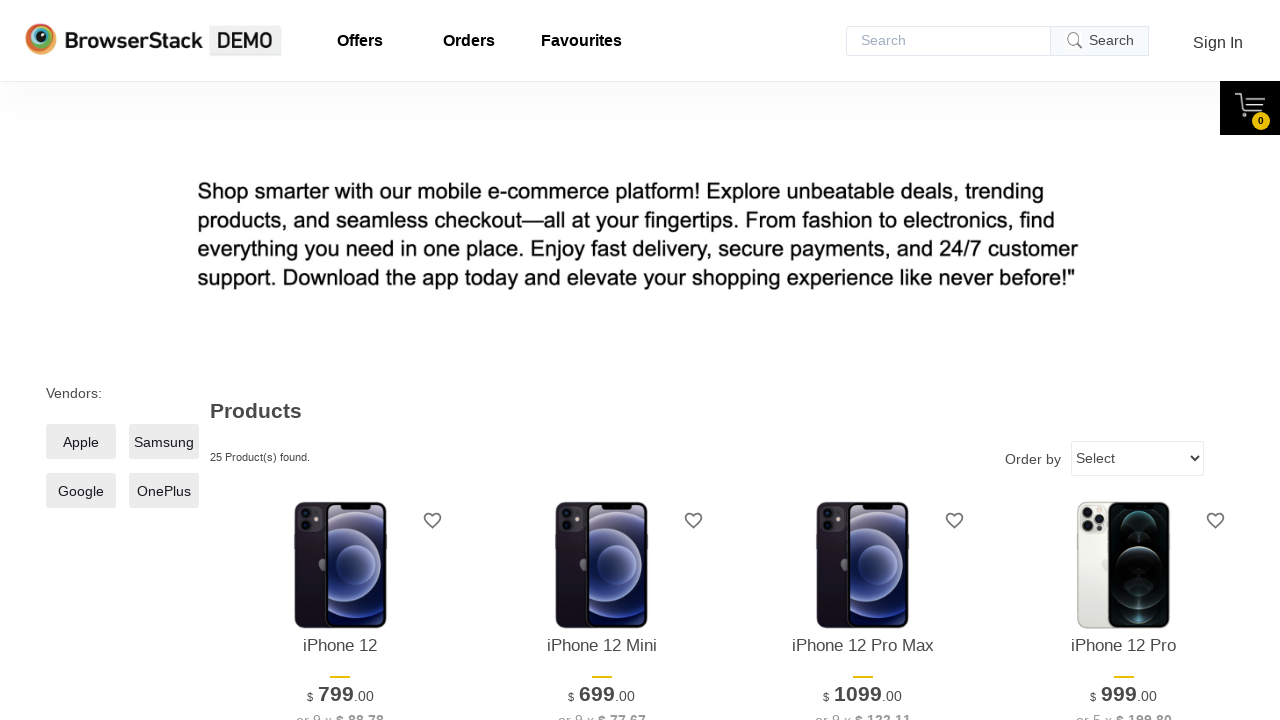

Retrieved product name: iPhone 12
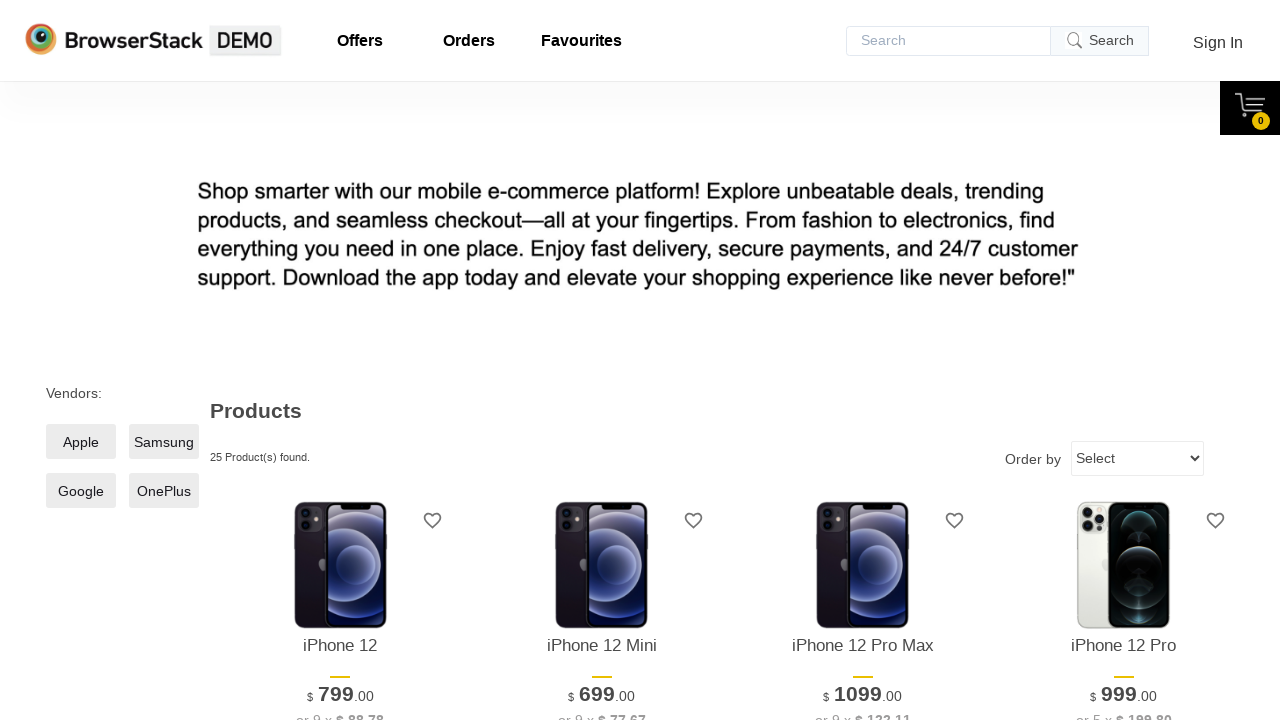

Add to Cart button became visible
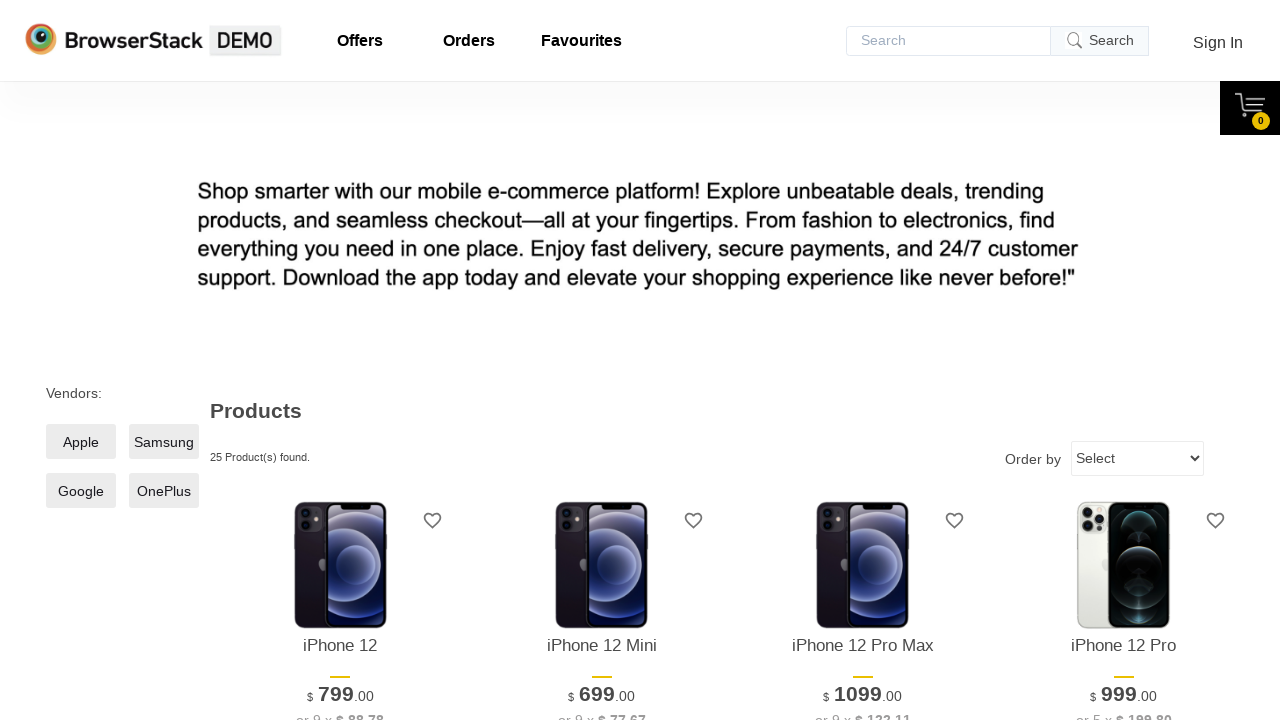

Clicked Add to Cart button for first product at (340, 361) on xpath=//*[@id="1"]/div[4]
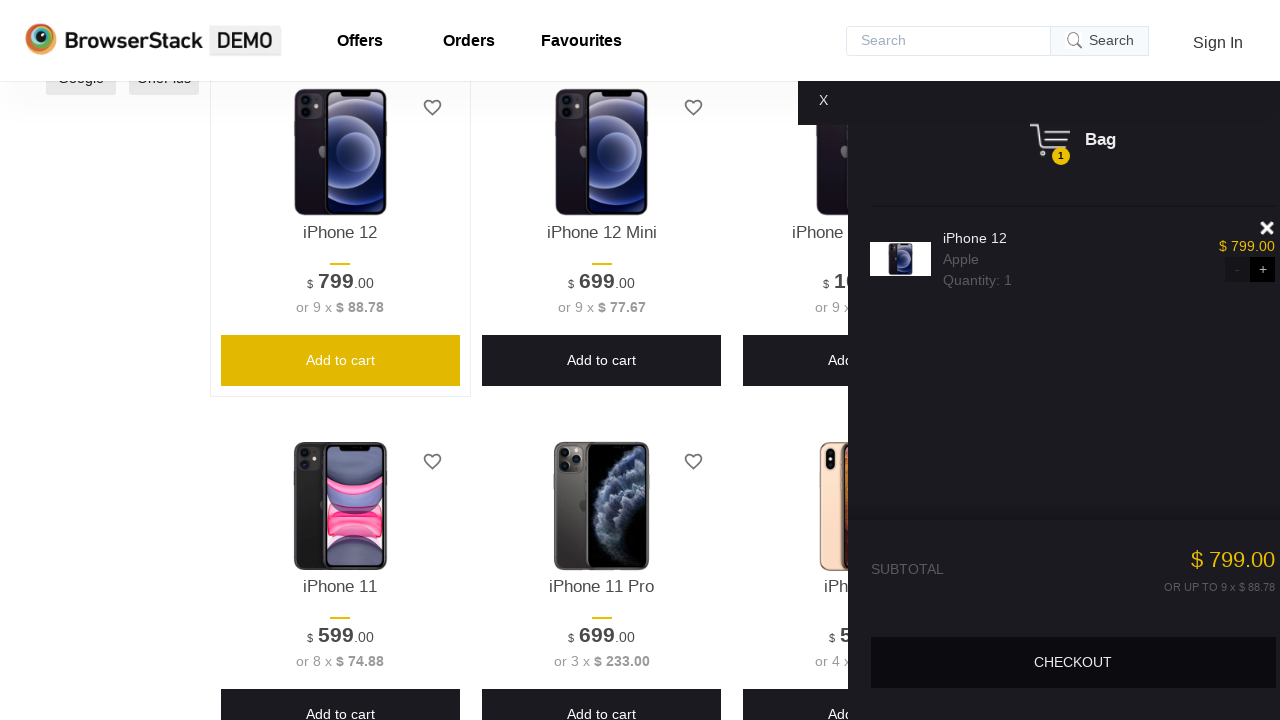

Product appeared in cart pane - add-to-cart functionality verified
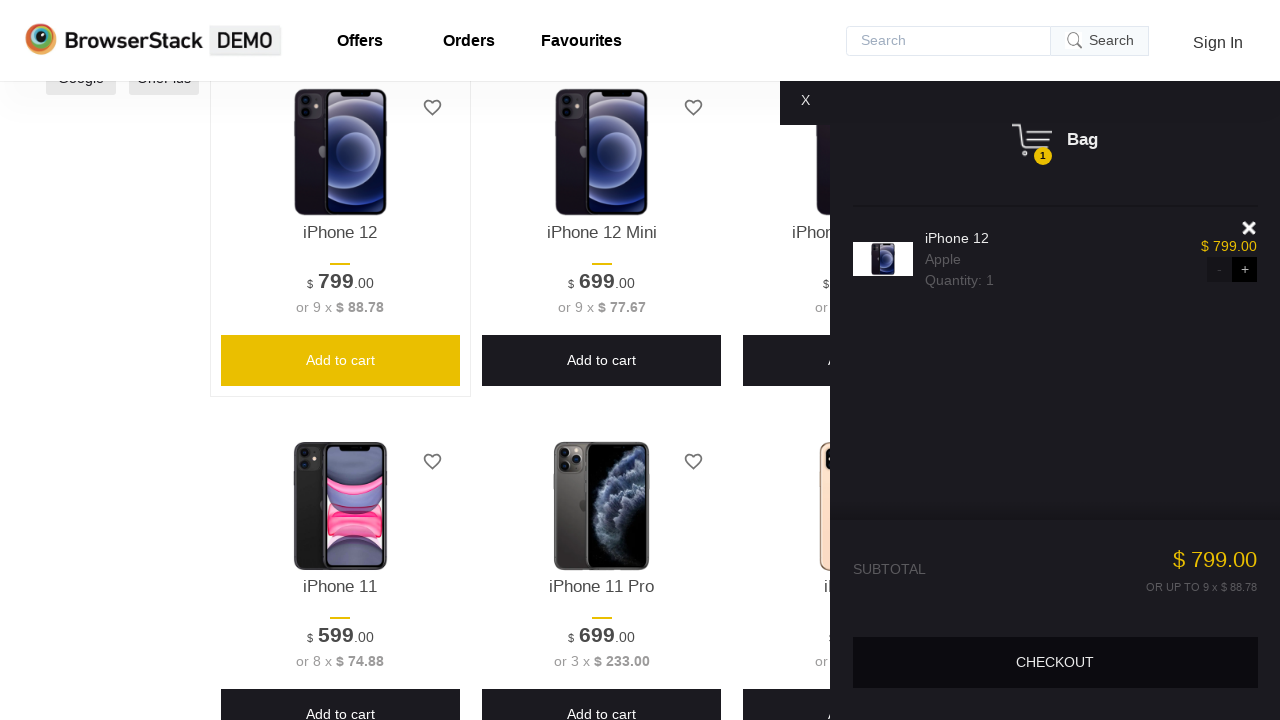

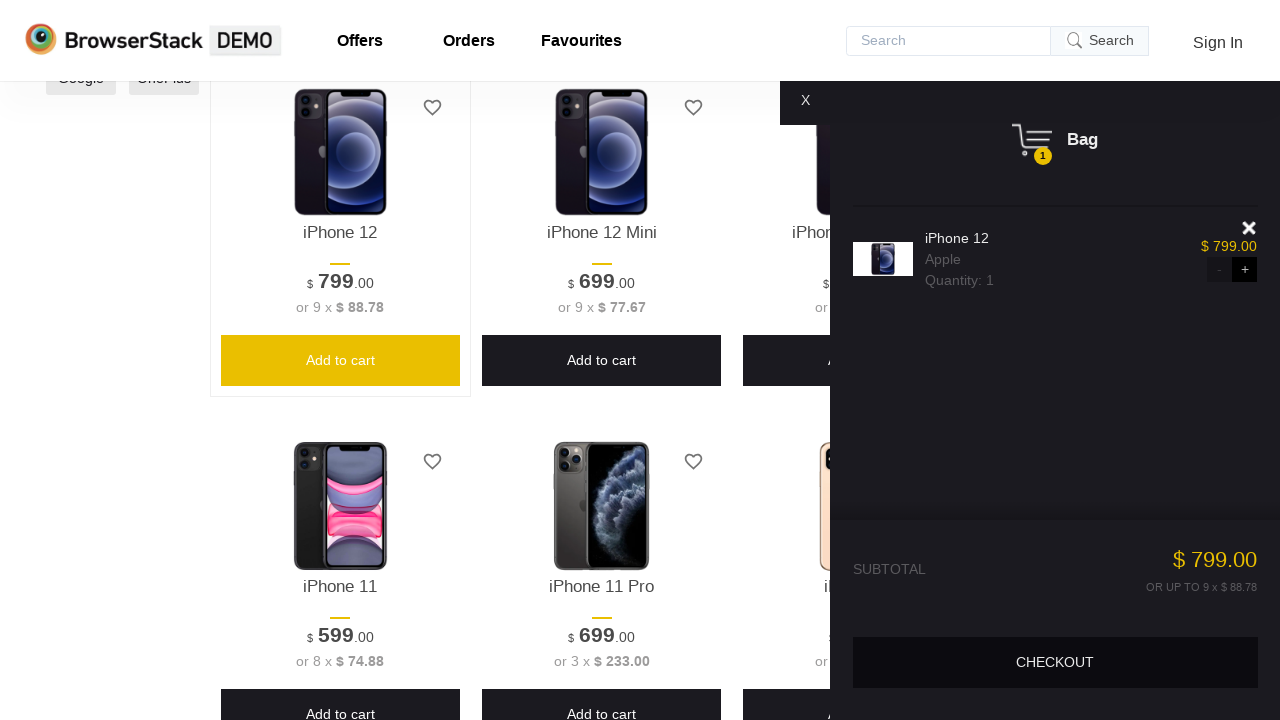